Tests the contact form on keybooks.ro by navigating to the contacts page, verifying the form fields are displayed, and filling in the name and email fields.

Starting URL: https://keybooks.ro/contacts/

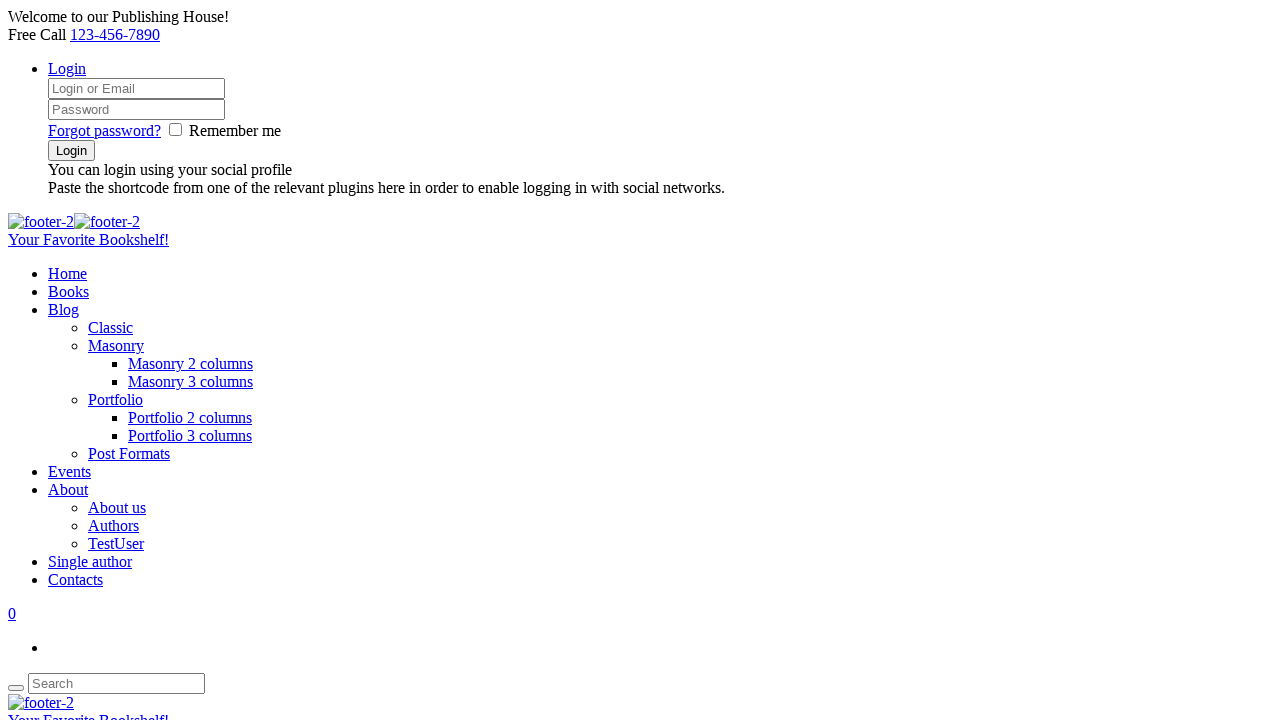

Waited for navigation to contacts page at https://keybooks.ro/contacts/
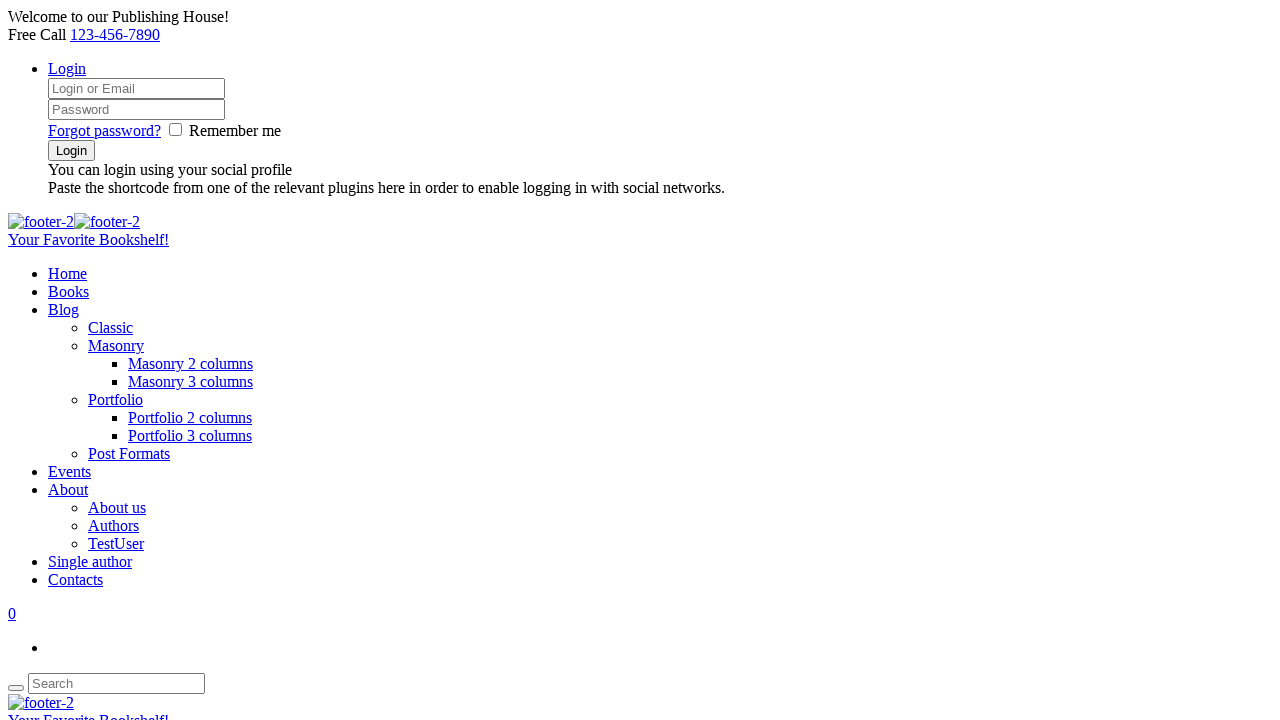

Located name input field
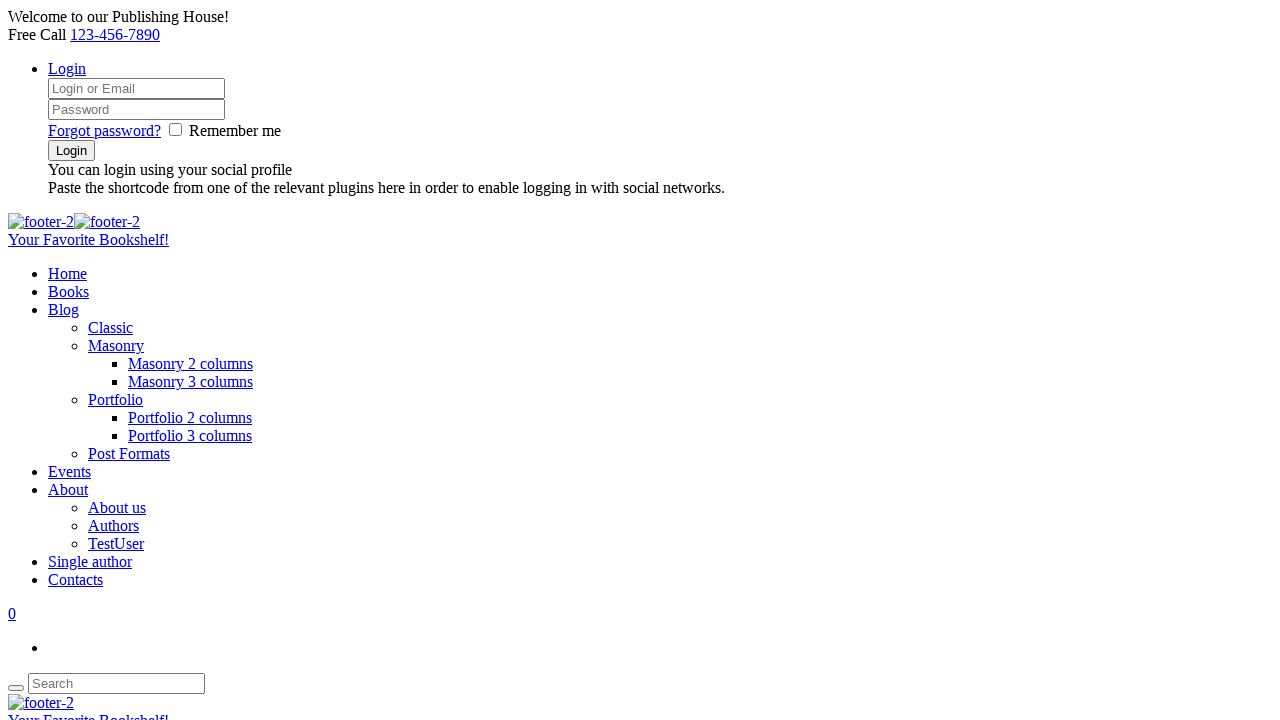

Name input field became visible
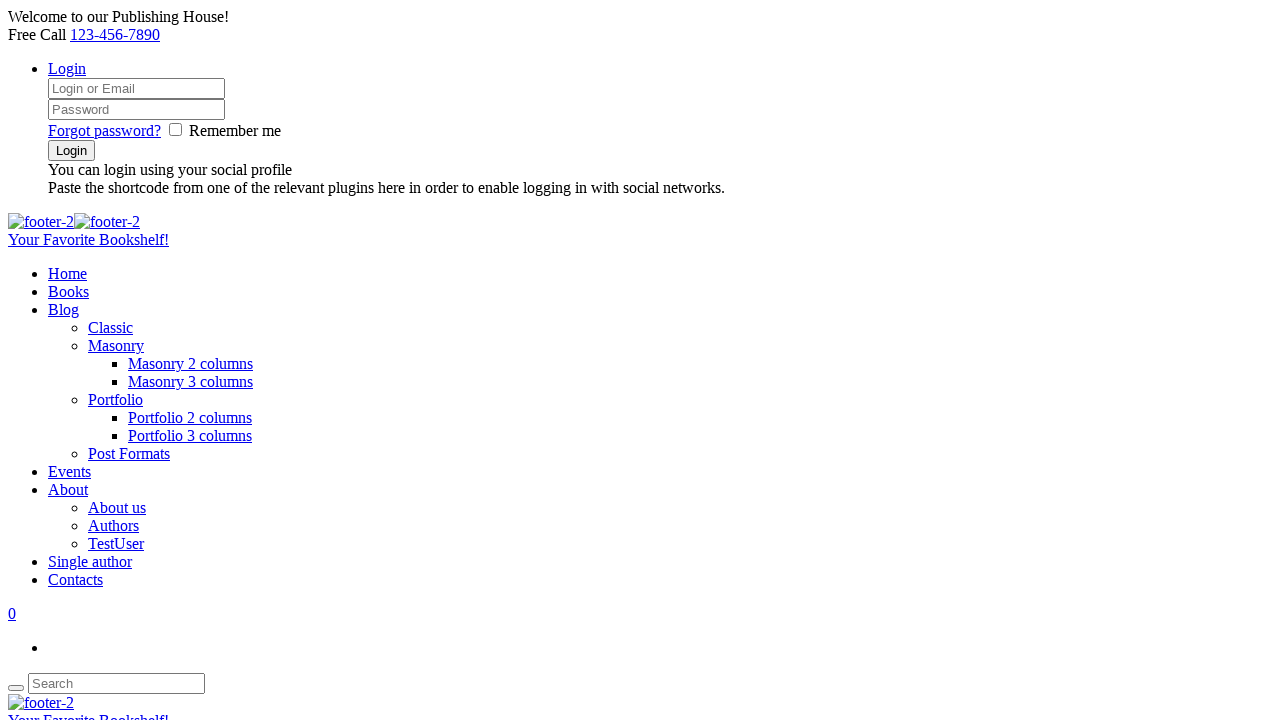

Filled name field with 'Johnny Bravo' on input[name='your-name']
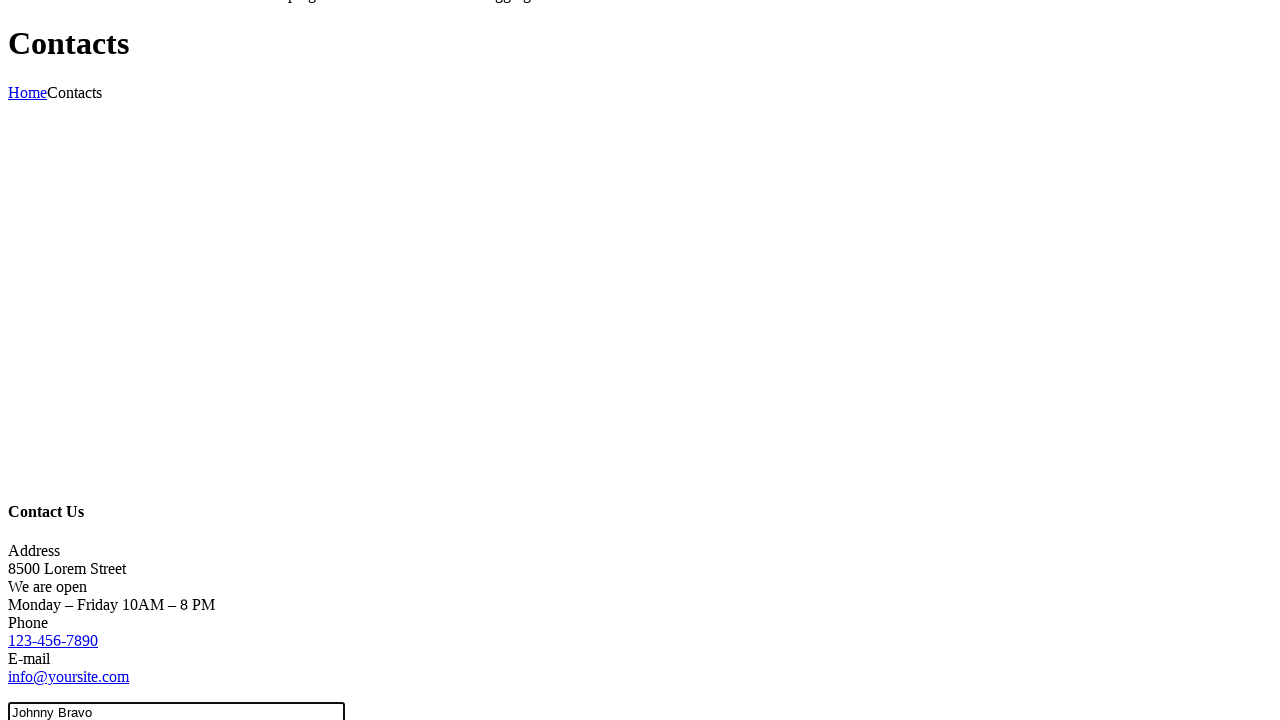

Located email input field
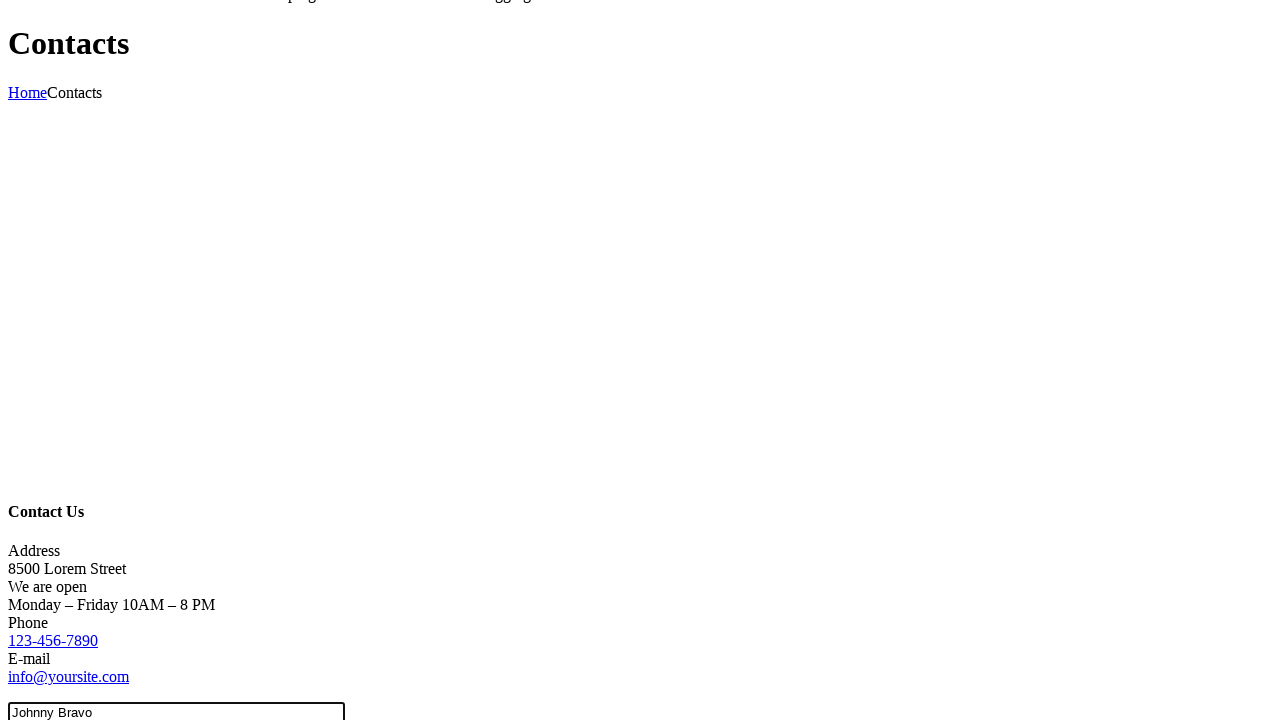

Email input field became visible
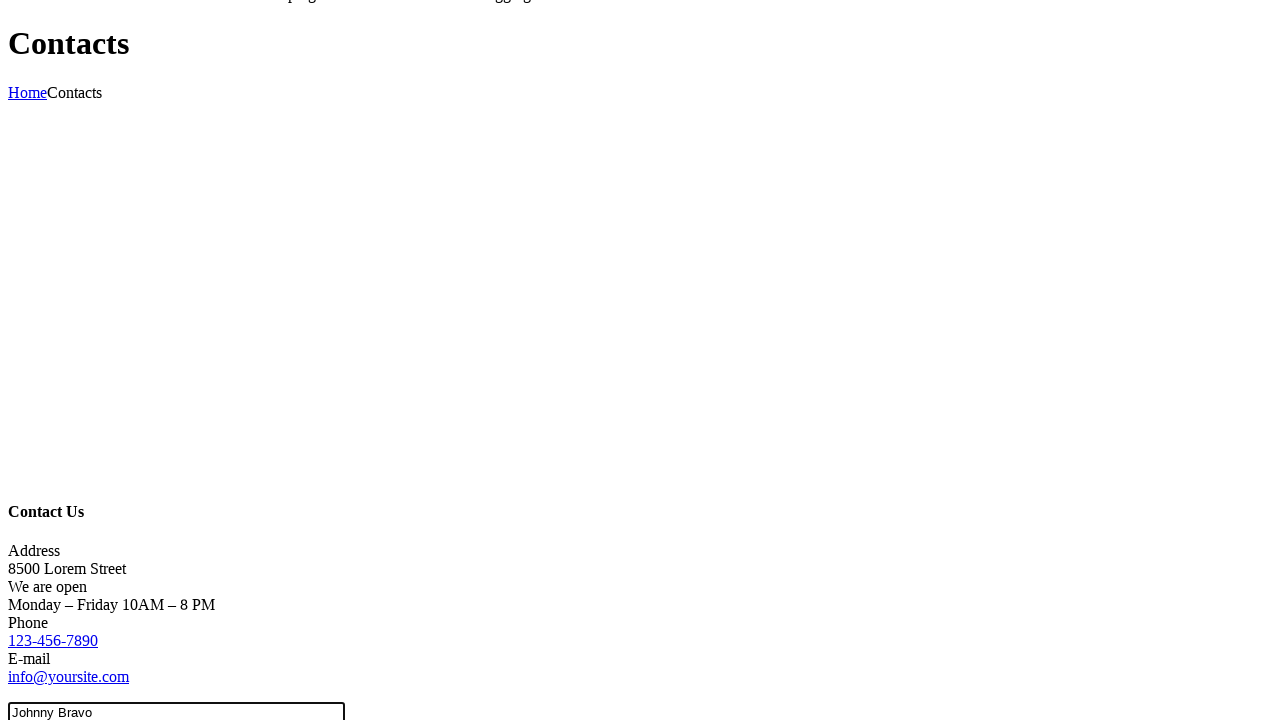

Filled email field with 'jb@abc.com' on input[name='your-email']
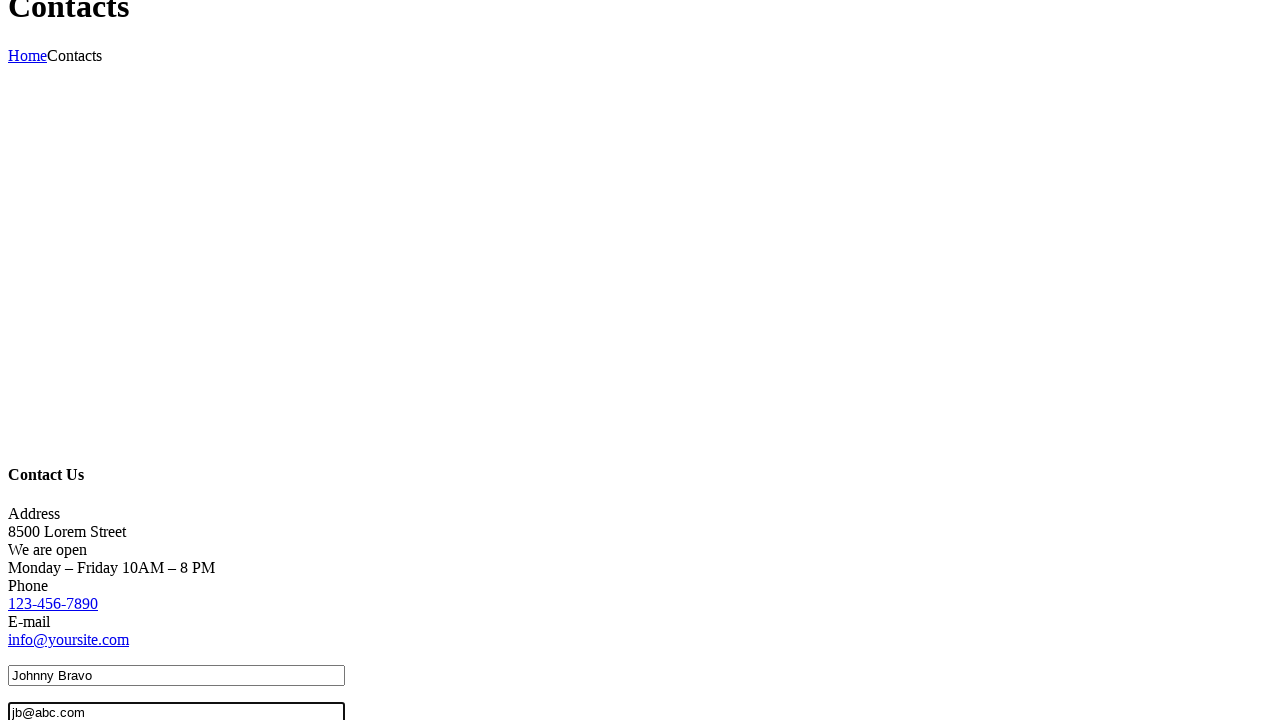

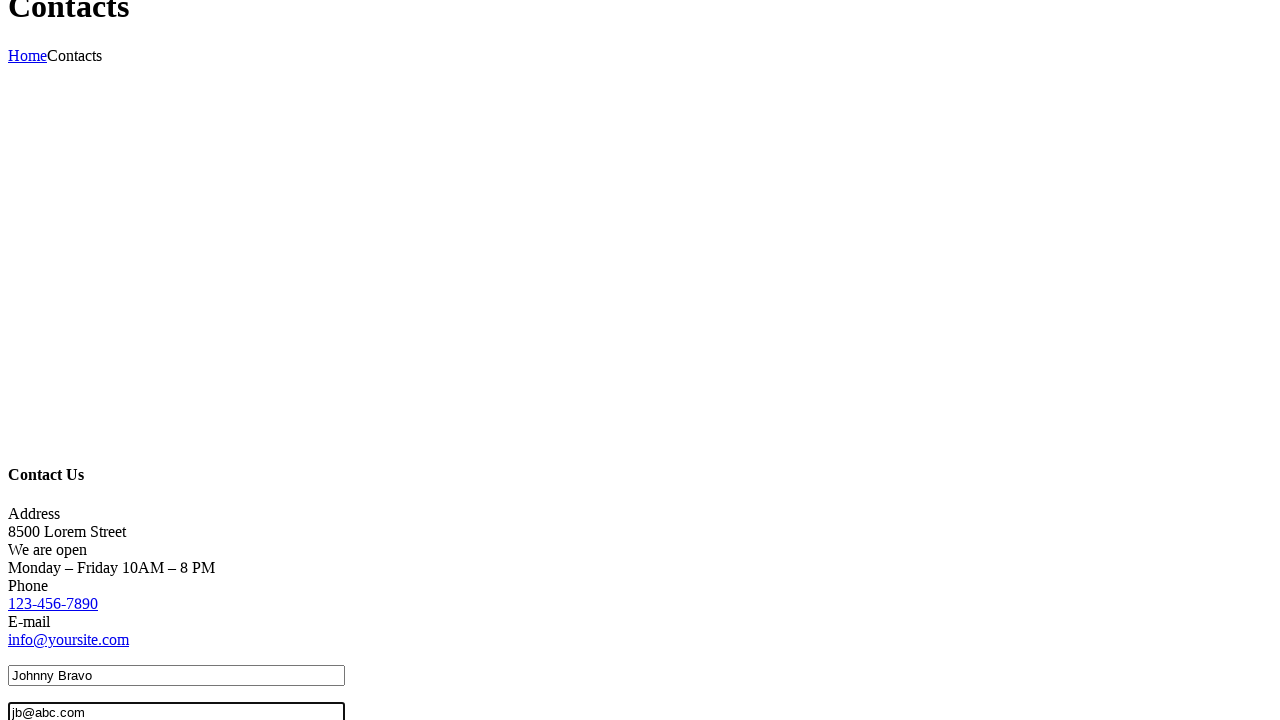